Clicks on the login/signup link (lock icon) in the navigation

Starting URL: https://automationexercise.com

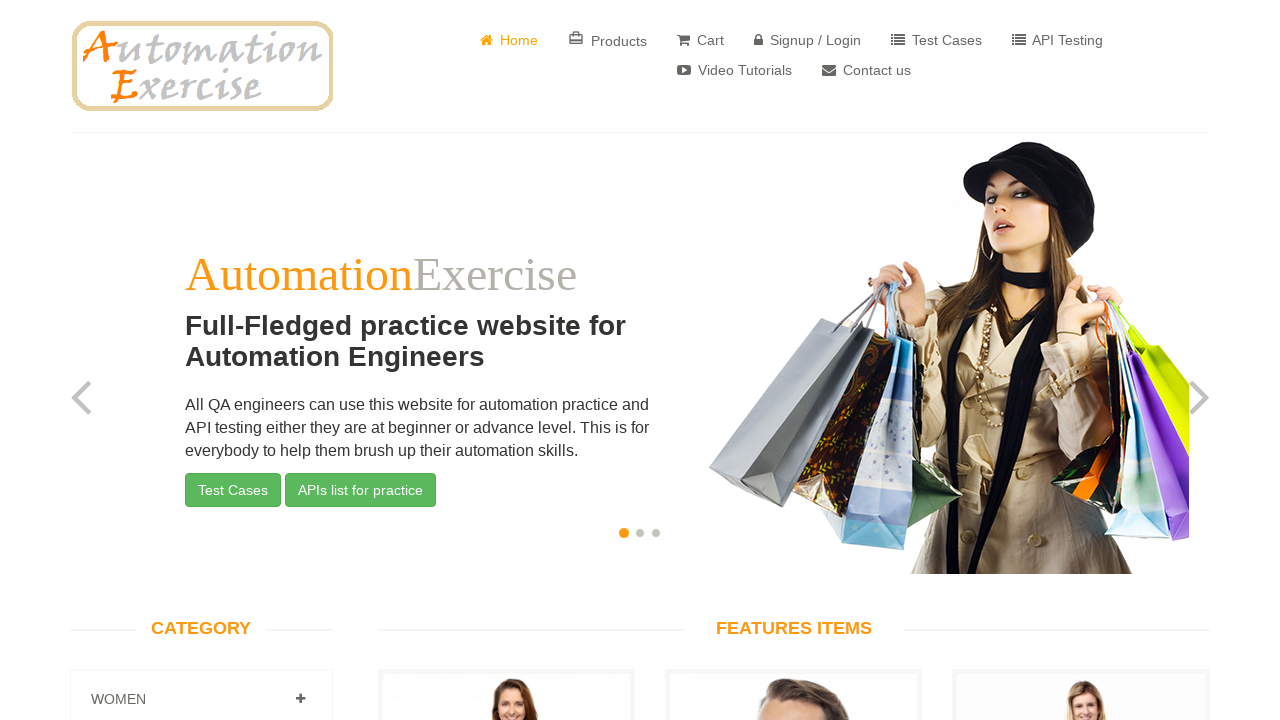

Navigated to https://automationexercise.com
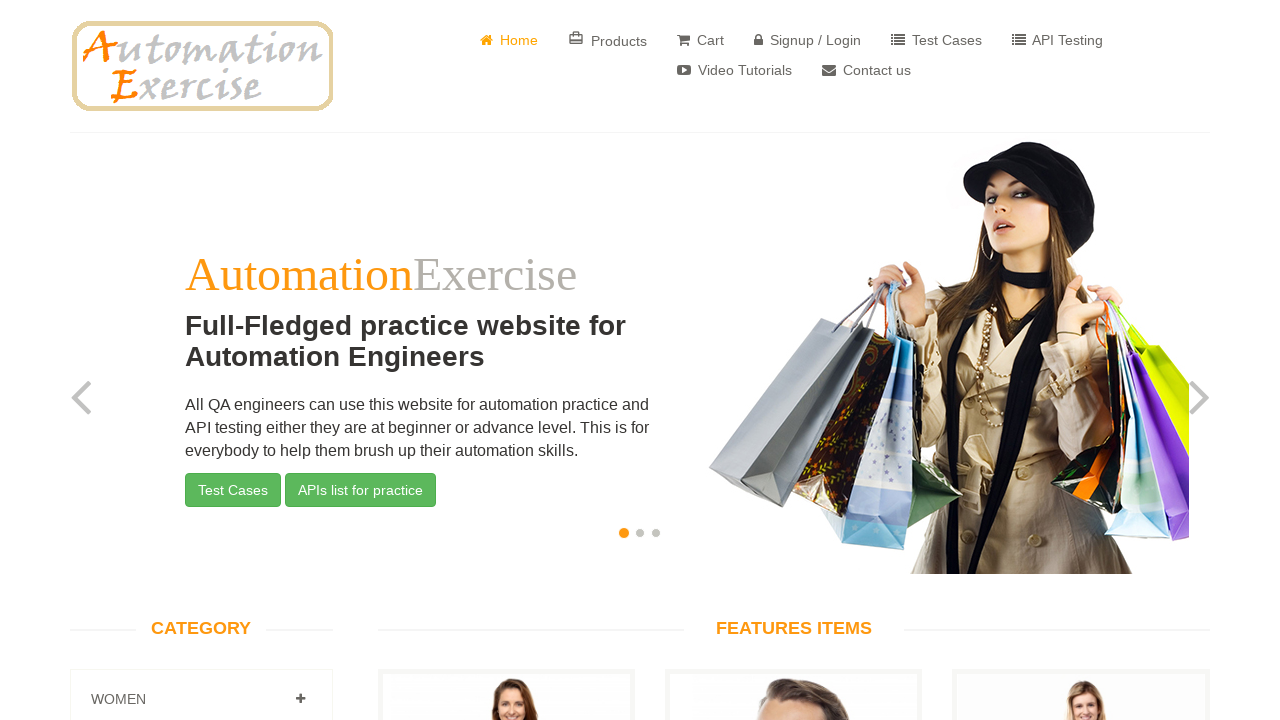

Clicked on the login/signup link (lock icon) in the navigation at (758, 40) on .fa.fa-lock
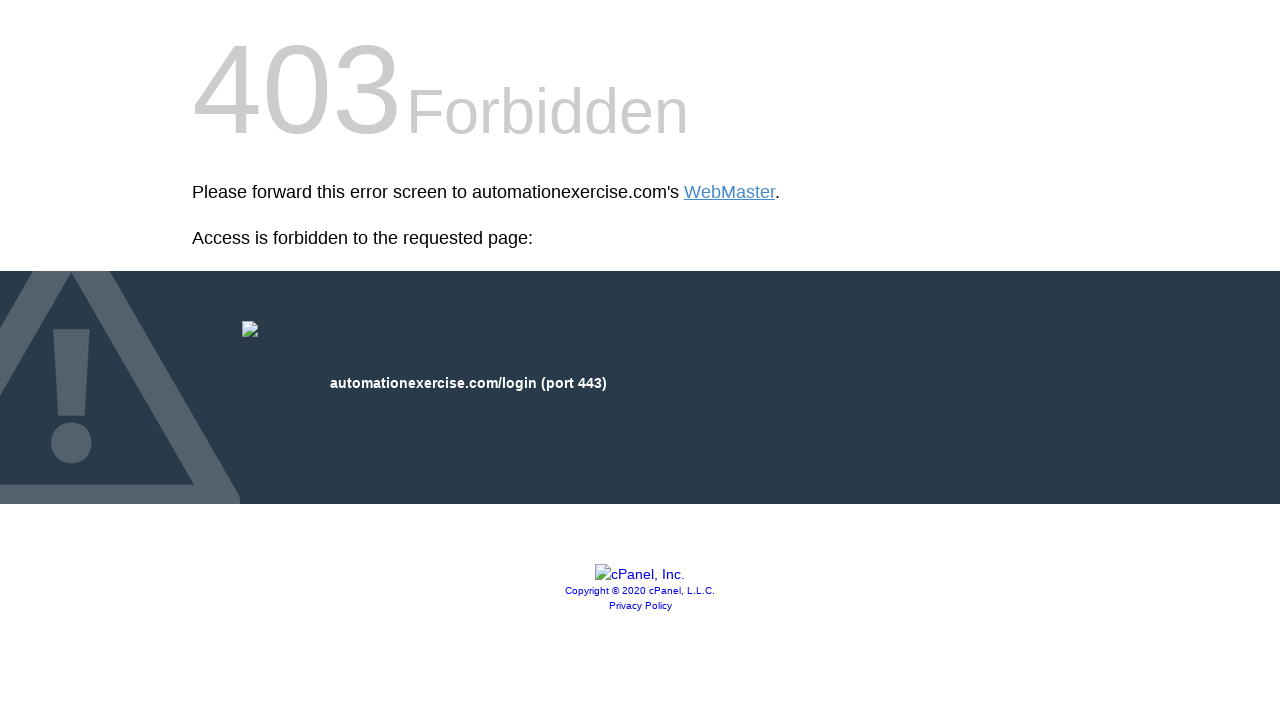

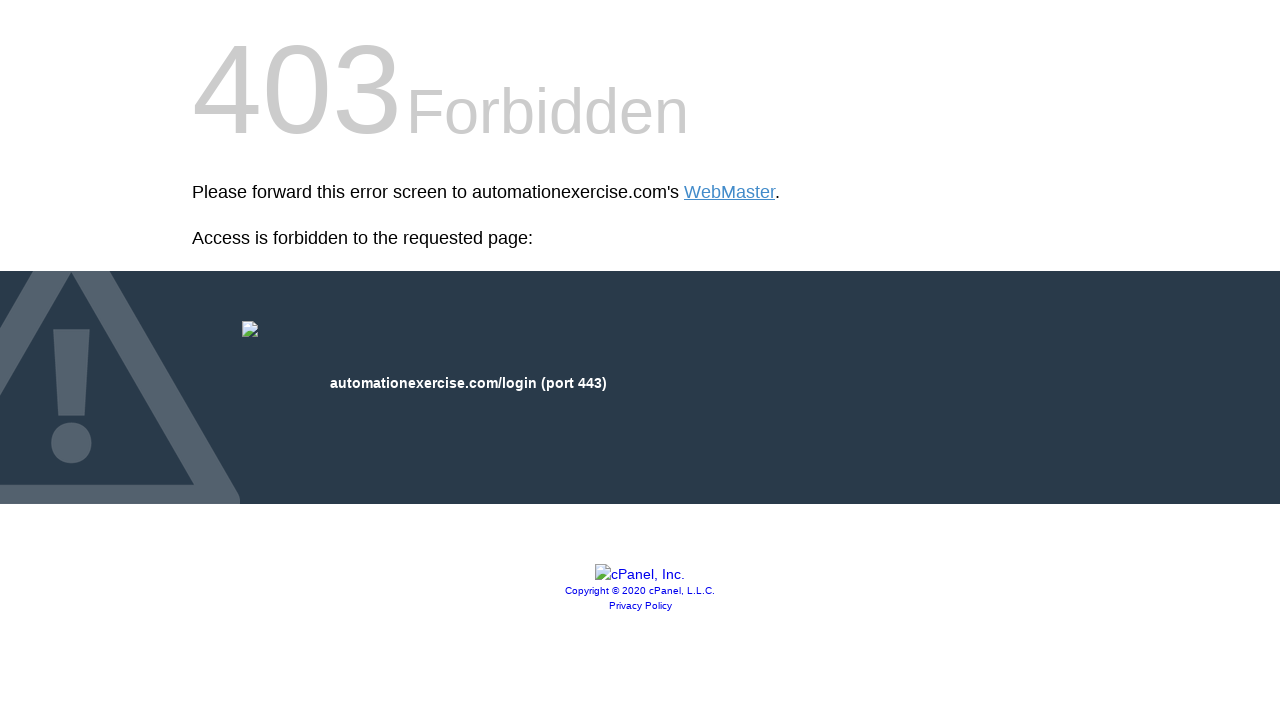